Tests dynamic loading functionality by clicking a start button that triggers content to load dynamically on the page

Starting URL: https://the-internet.herokuapp.com/dynamic_loading/1

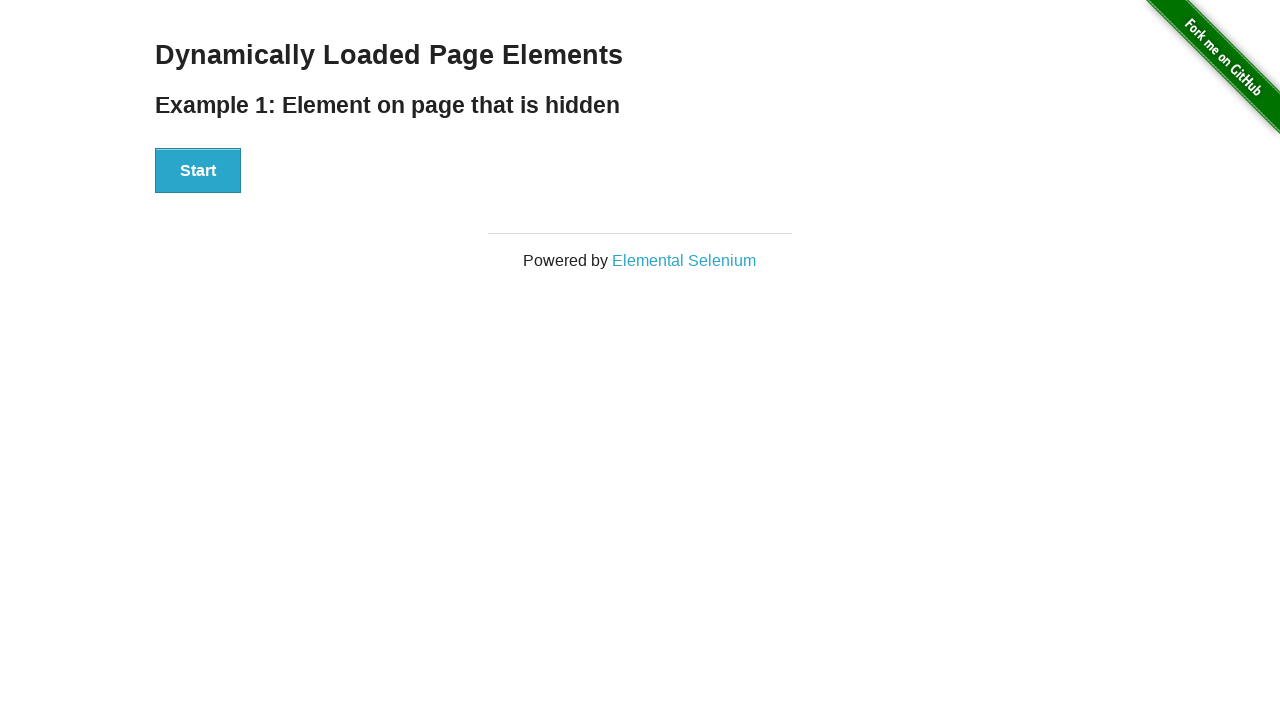

Clicked start button to trigger dynamic loading at (198, 171) on xpath=//div[@id='start']/button
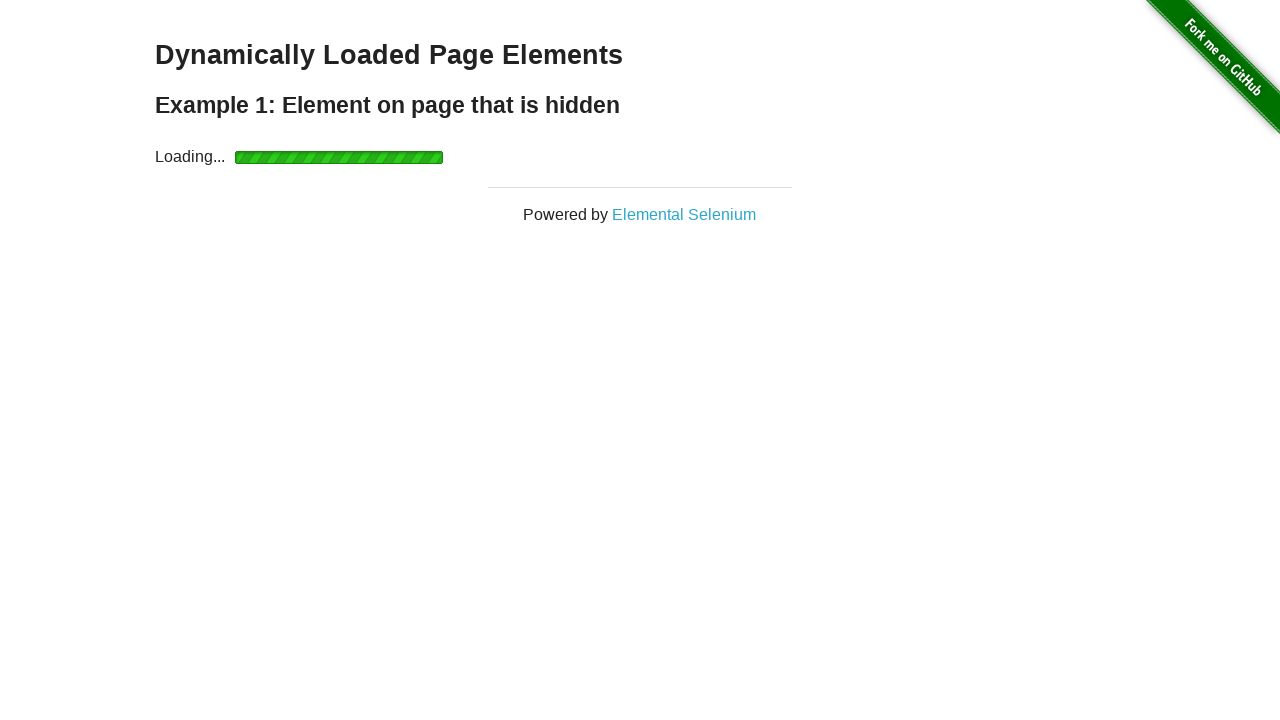

Dynamically loaded content appeared with finish element
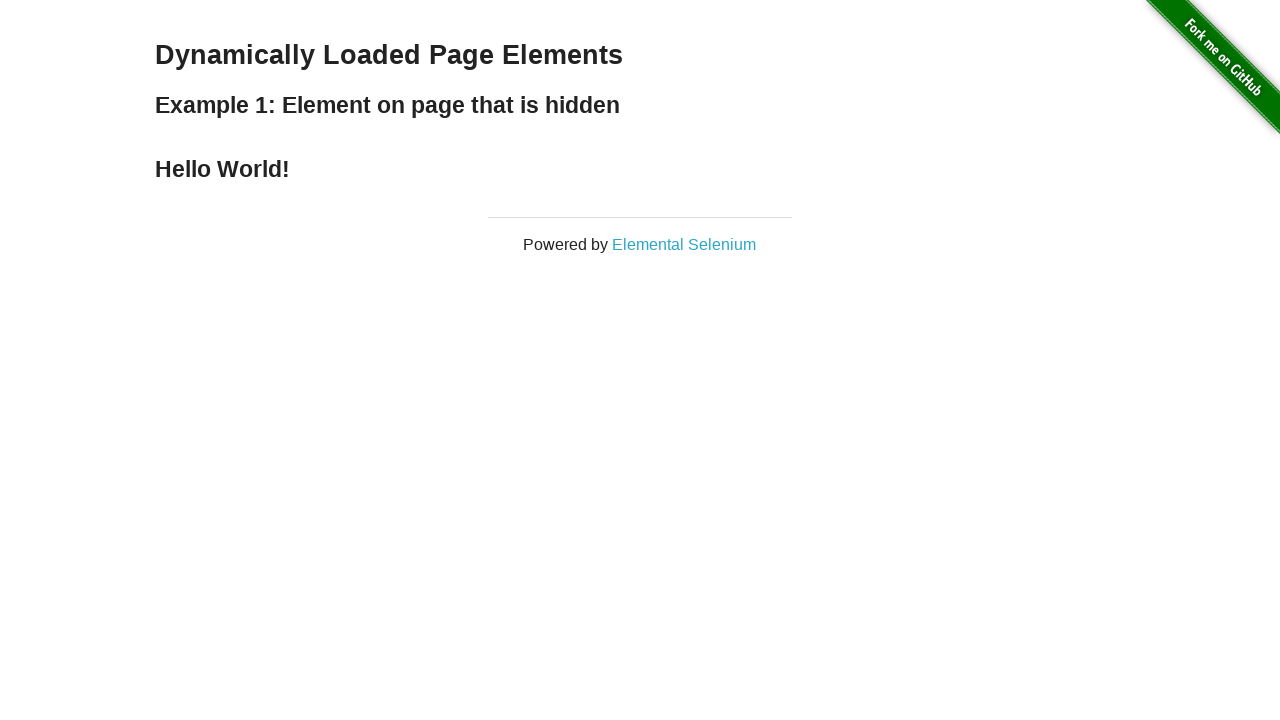

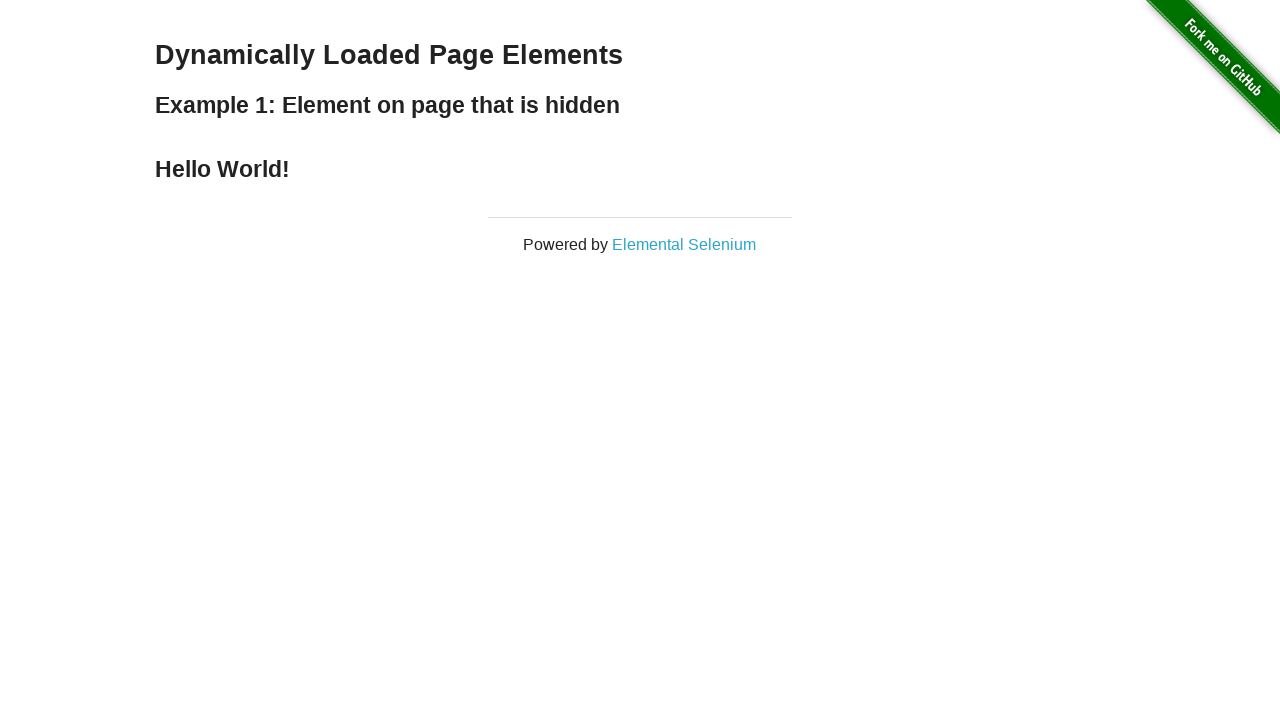